Navigates to a practice automation page and interacts with a web table by locating its columns and rows

Starting URL: https://rahulshettyacademy.com/AutomationPractice/

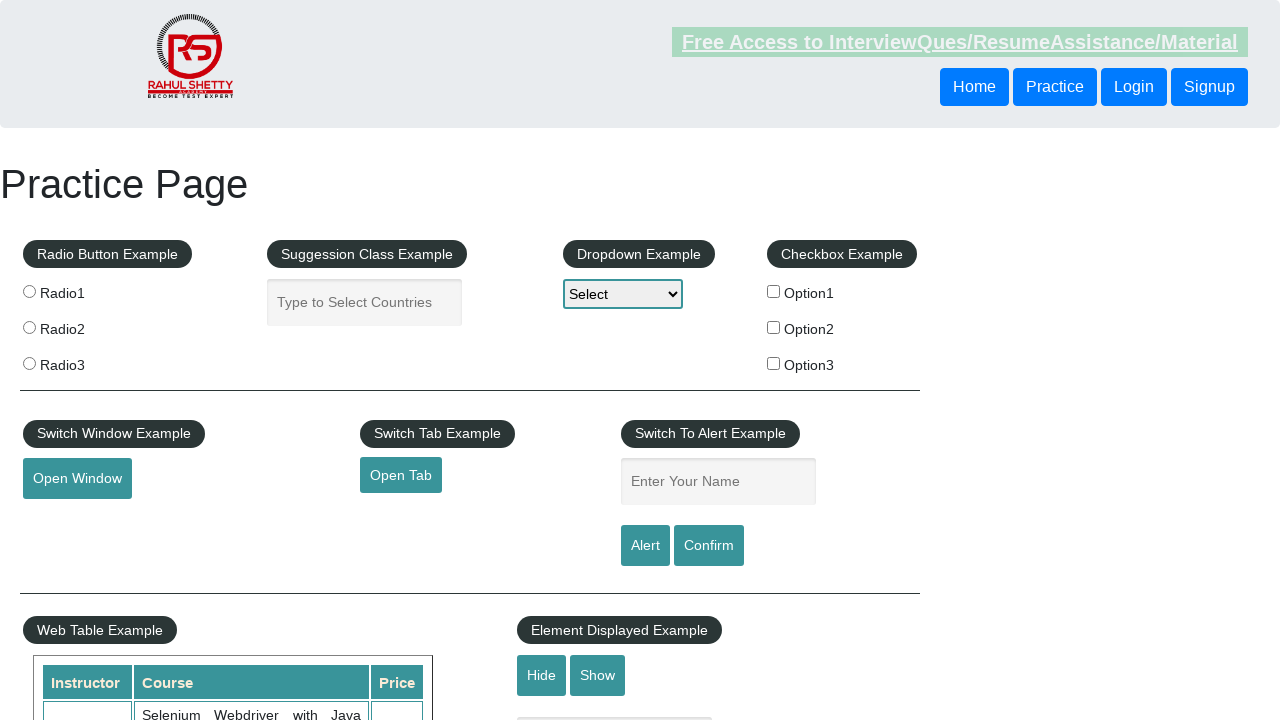

Waited for web table to load on automation practice page
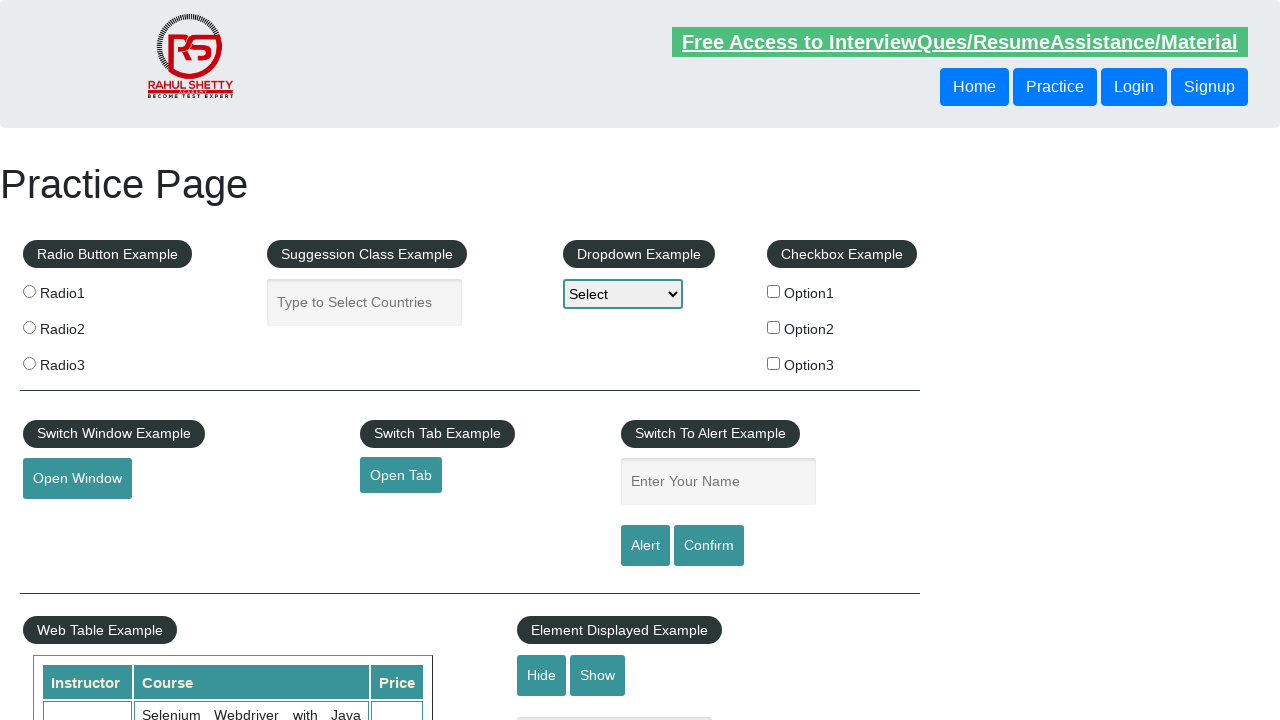

Located all column headers in the web table
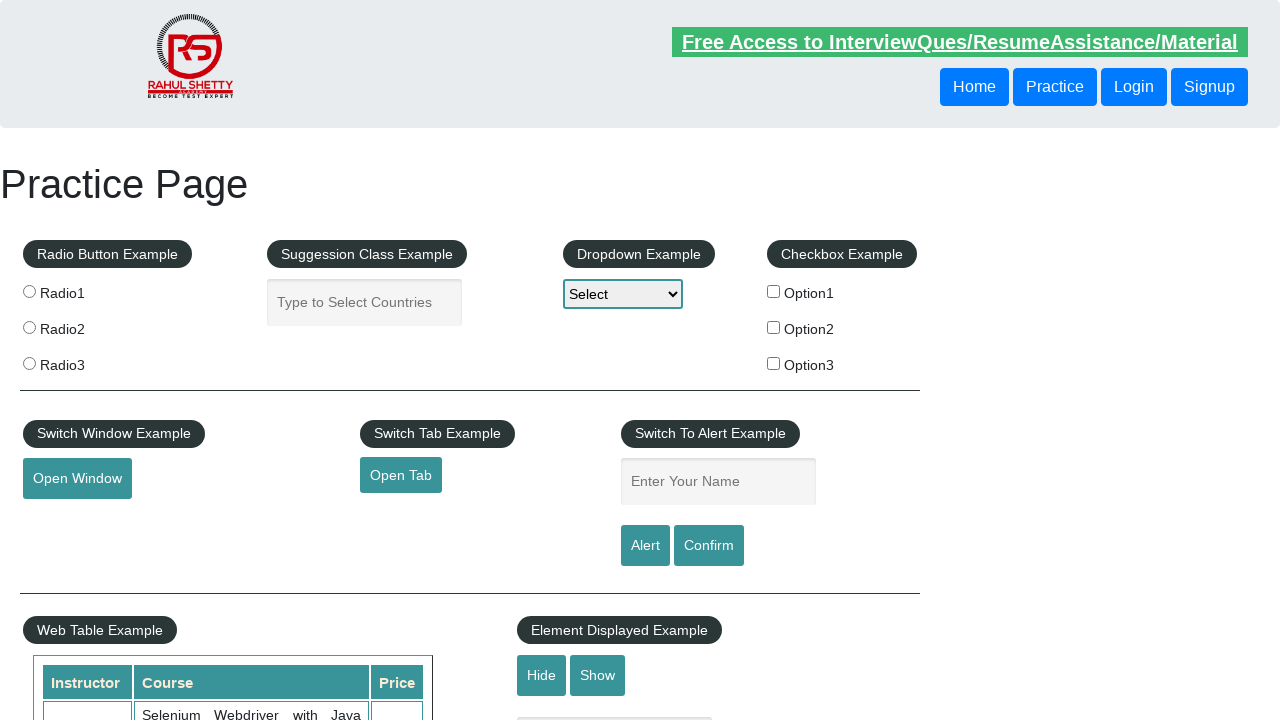

Located all rows in the web table
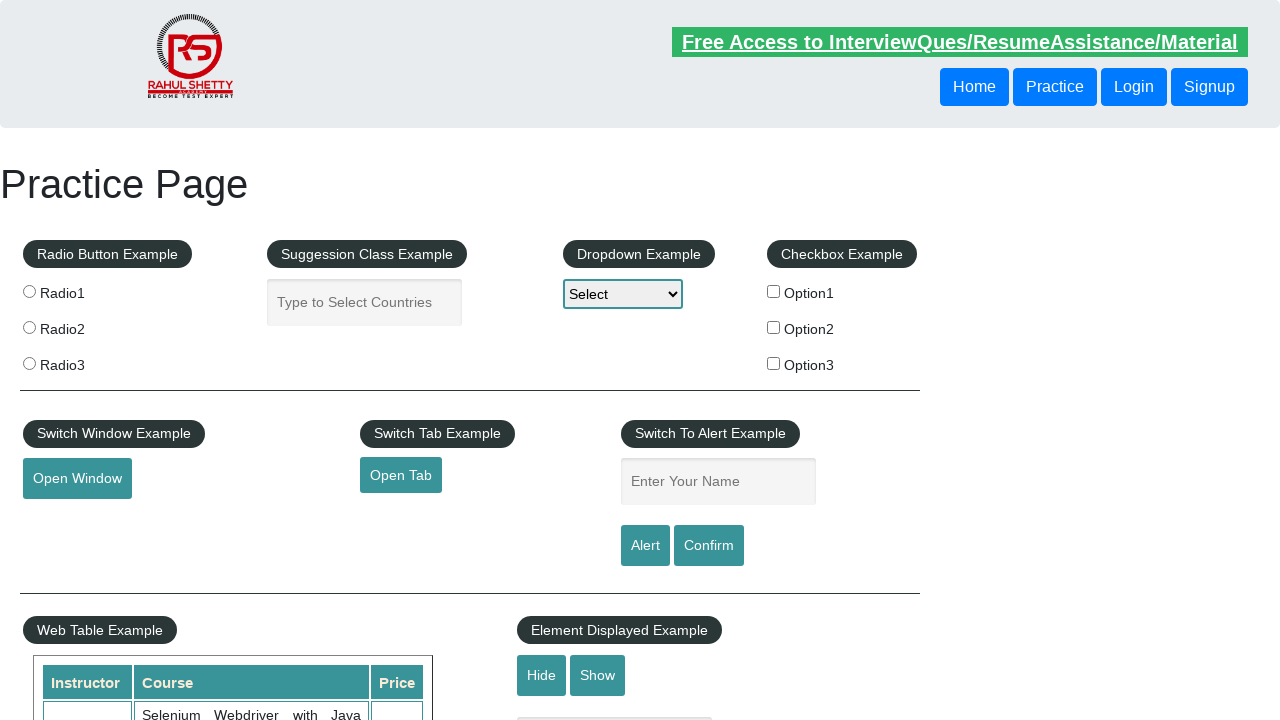

Retrieved text content from the third row of the web table
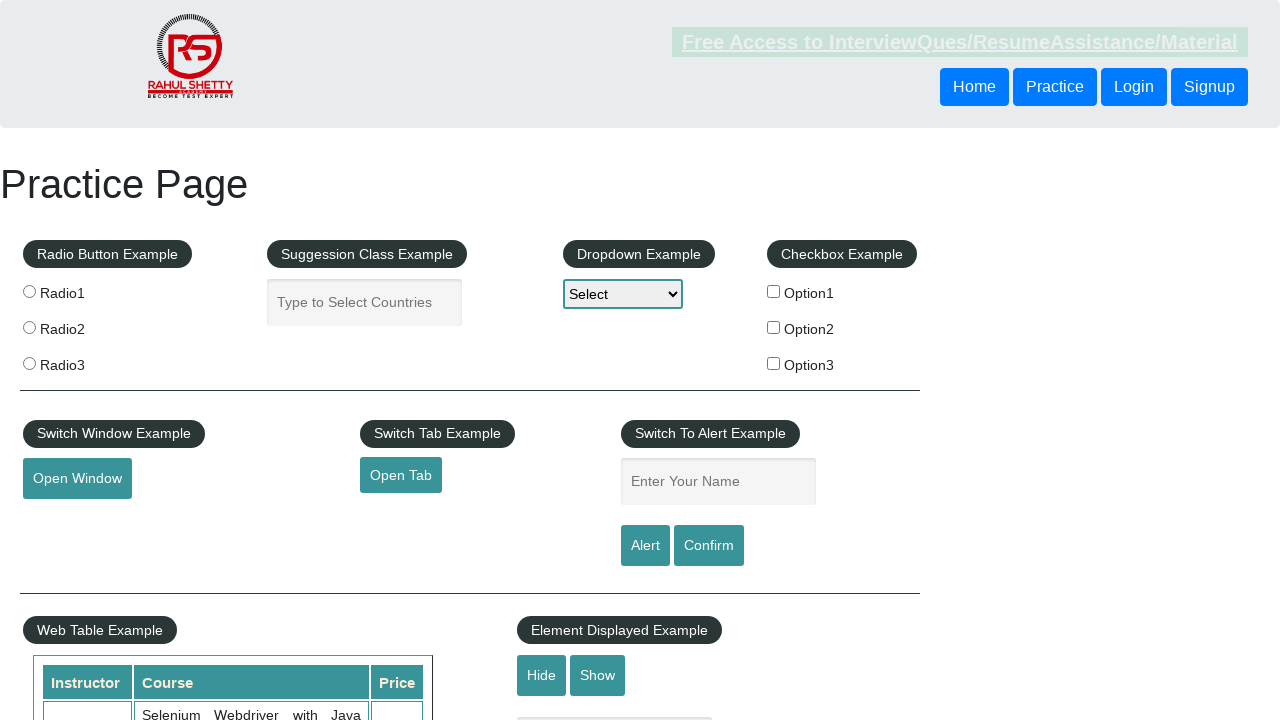

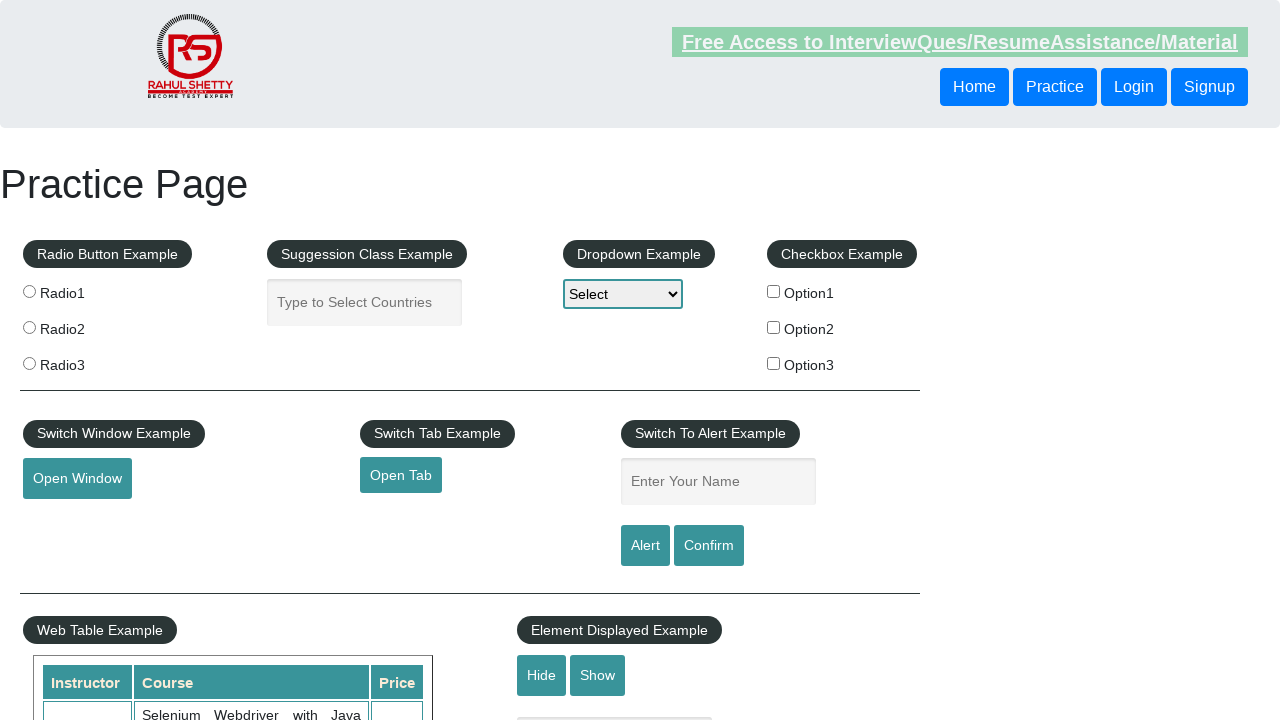